Tests clicking functionality on UI Testing Playground by navigating to the Click page via link and then clicking a button that may have dynamic behavior

Starting URL: http://www.uitestingplayground.com/

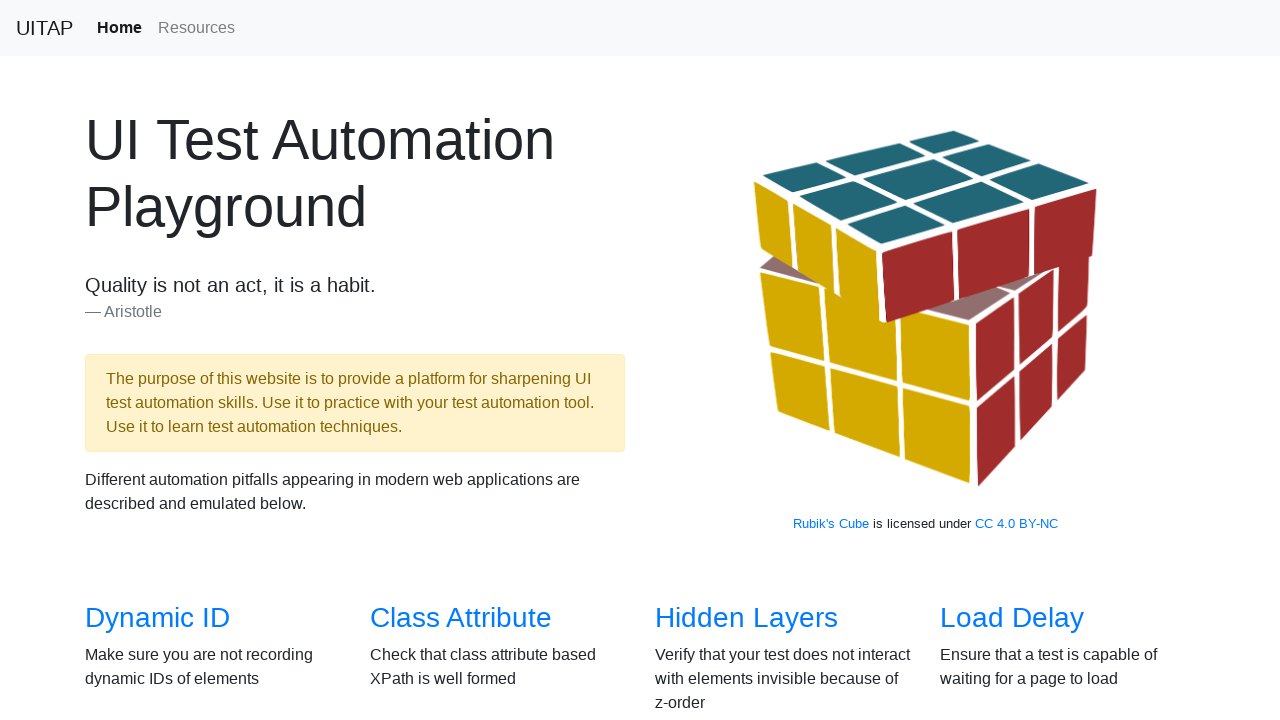

Clicked on 'Click' link to navigate to click testing page at (685, 360) on a:text('Click')
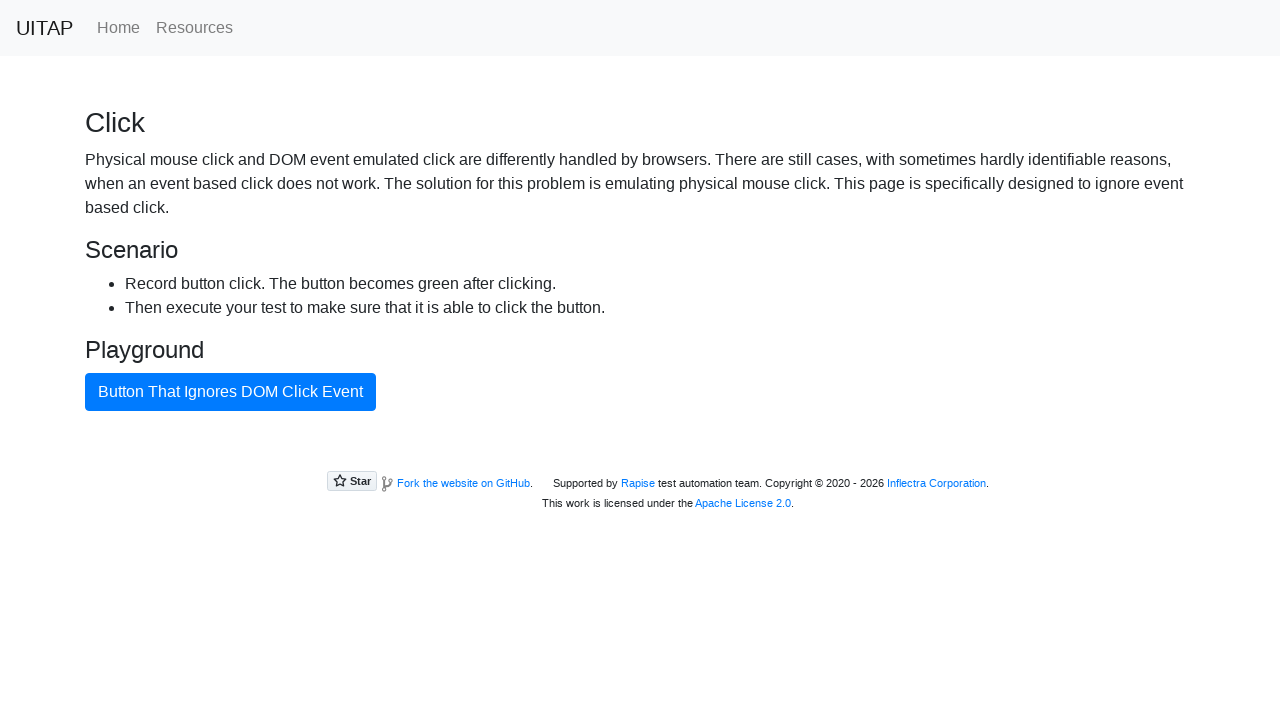

Waited for page to load (domcontentloaded)
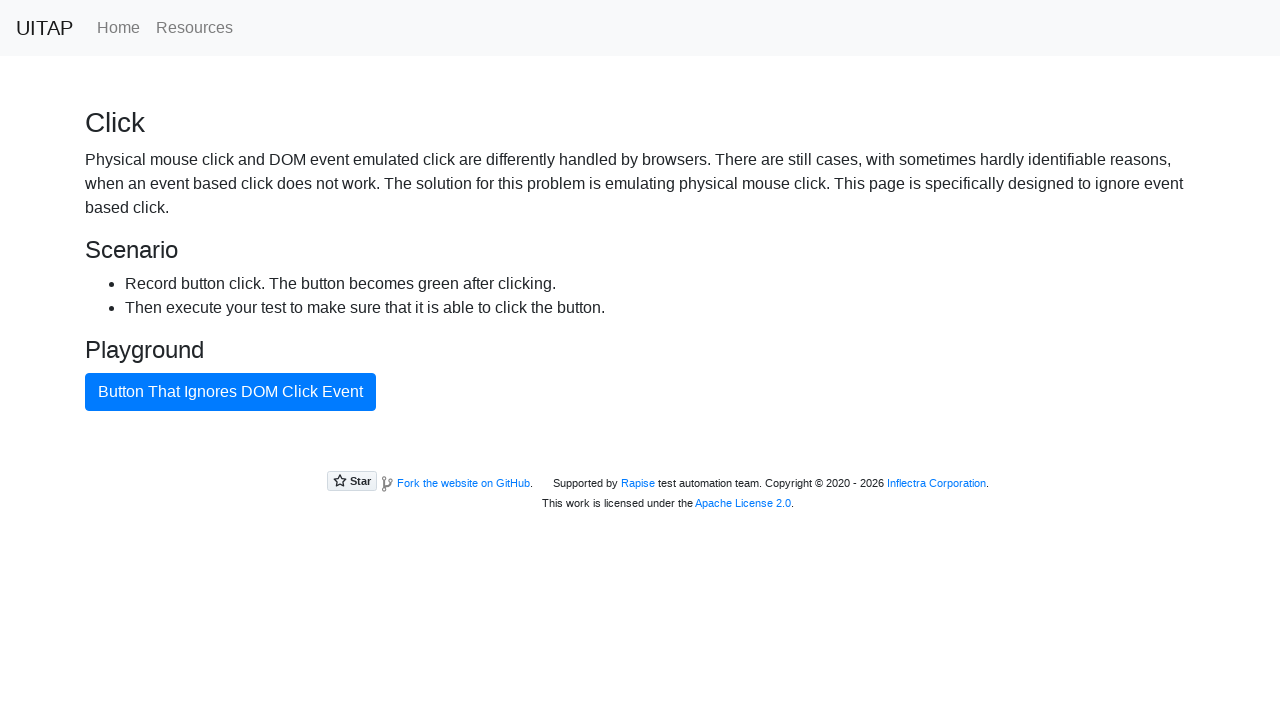

Clicked the bad button (#badButton) with dynamic behavior at (230, 392) on #badButton
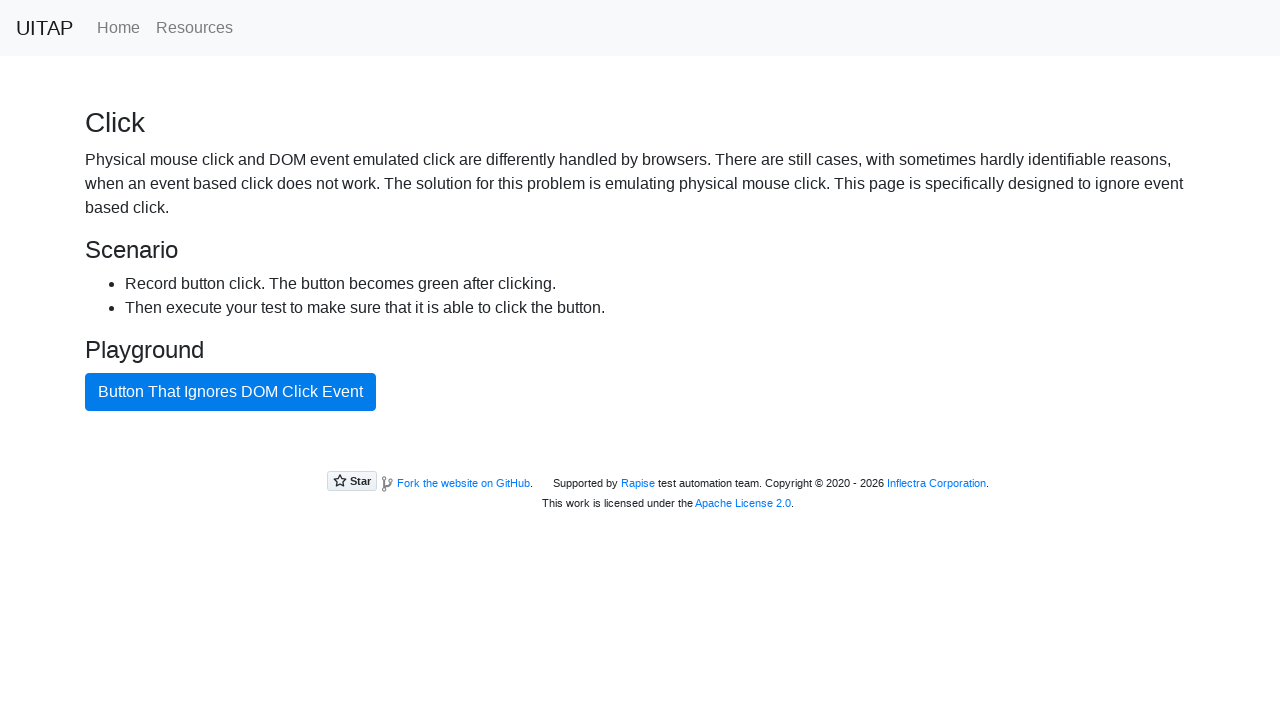

Verified bad button is still visible after click
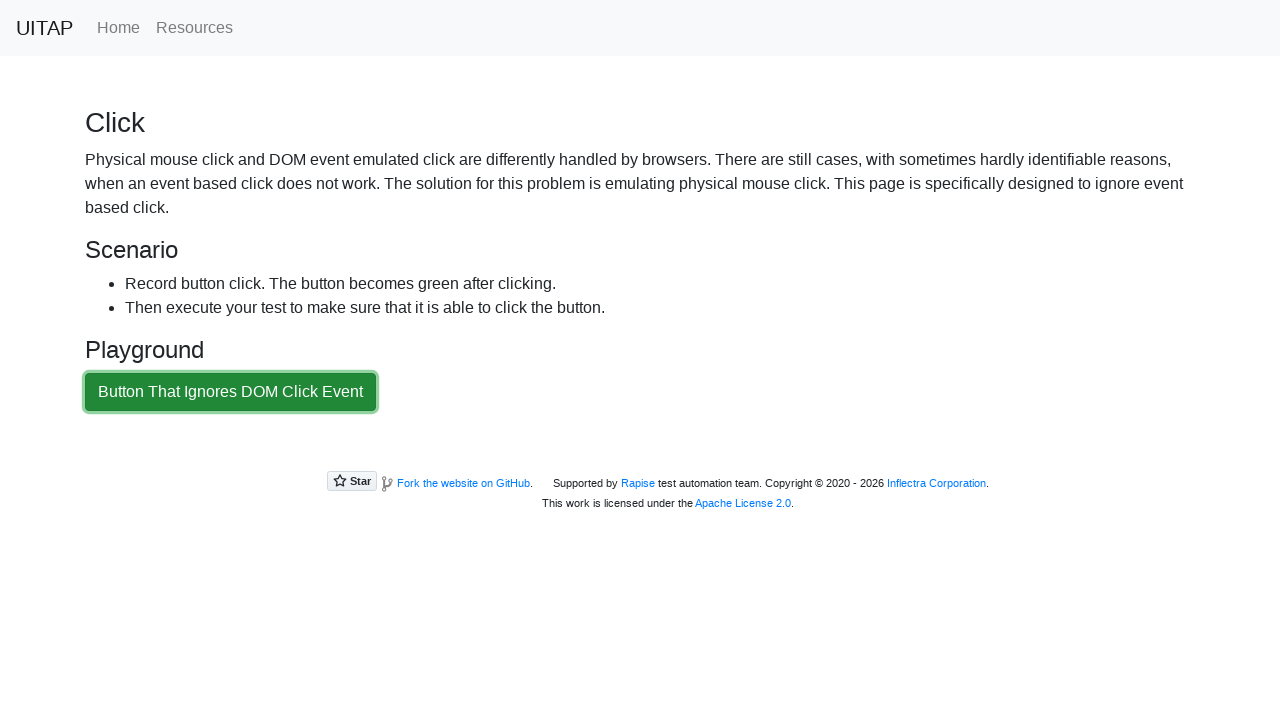

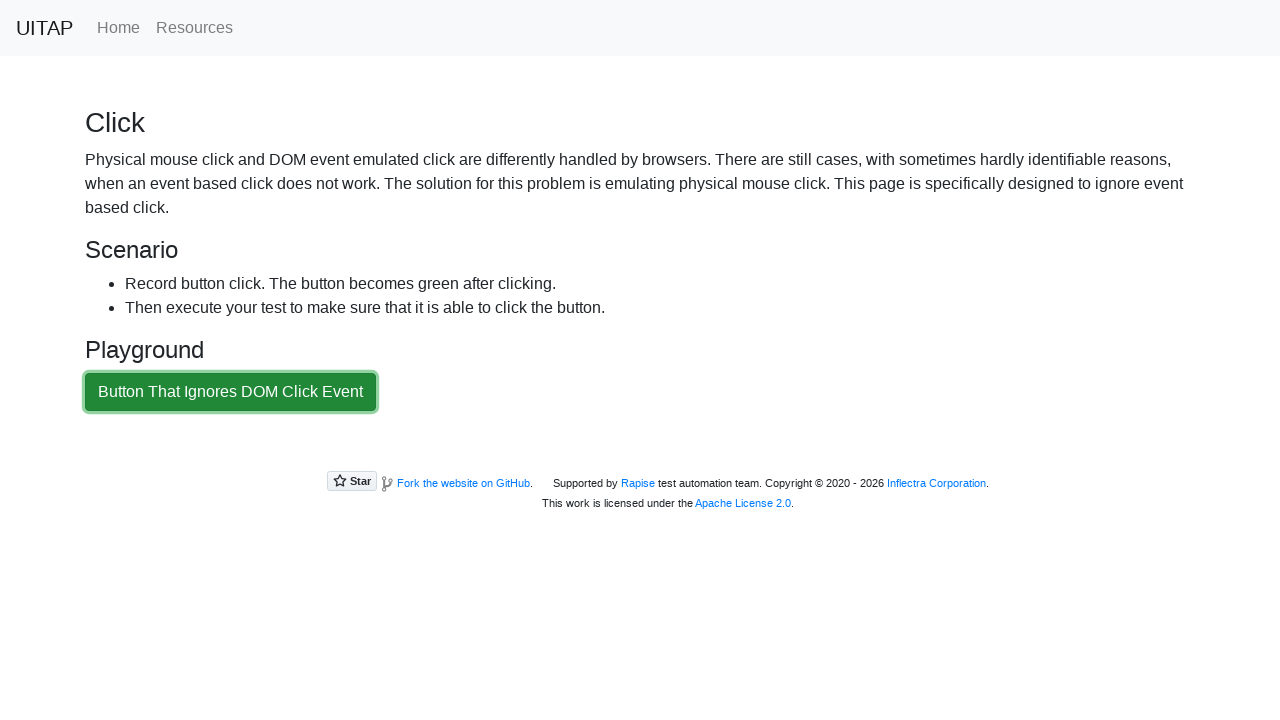